Opens the Rahul Shetty Academy homepage and verifies the page loads by checking the title and current URL

Starting URL: https://rahulshettyacademy.com/

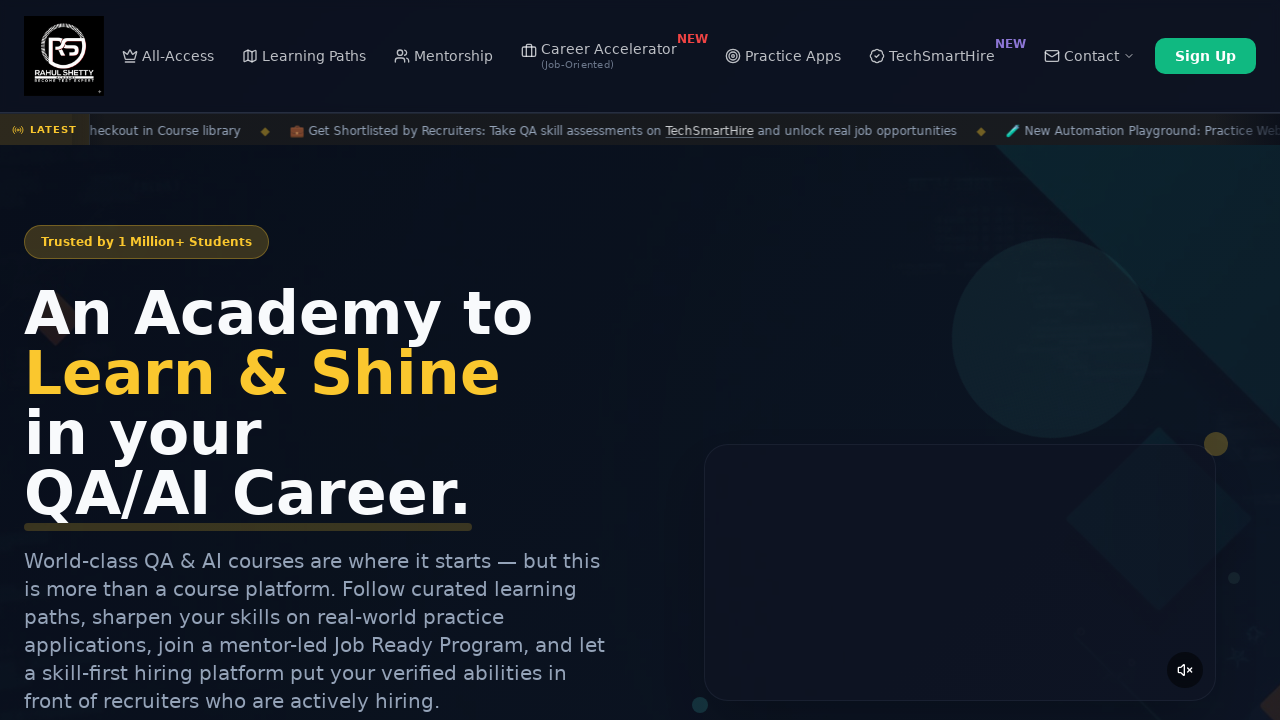

Waited for page to fully load (domcontentloaded)
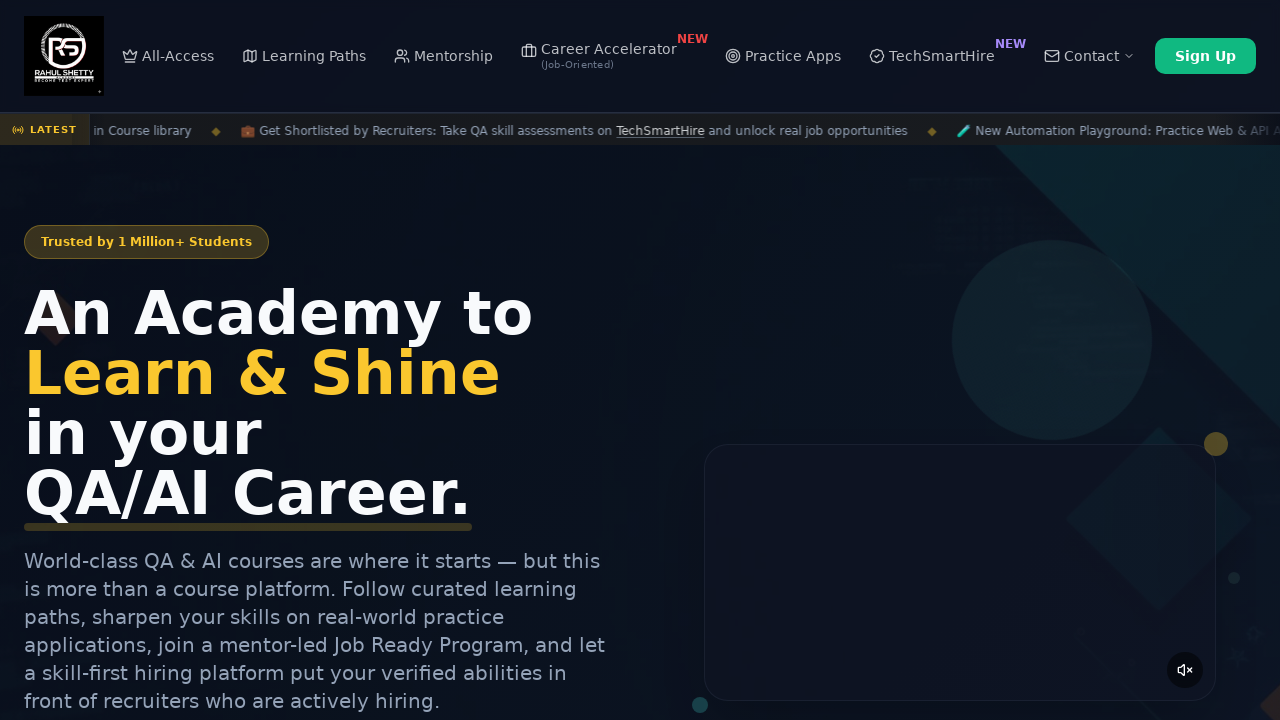

Retrieved page title: Rahul Shetty Academy | QA Automation, Playwright, AI Testing & Online Training
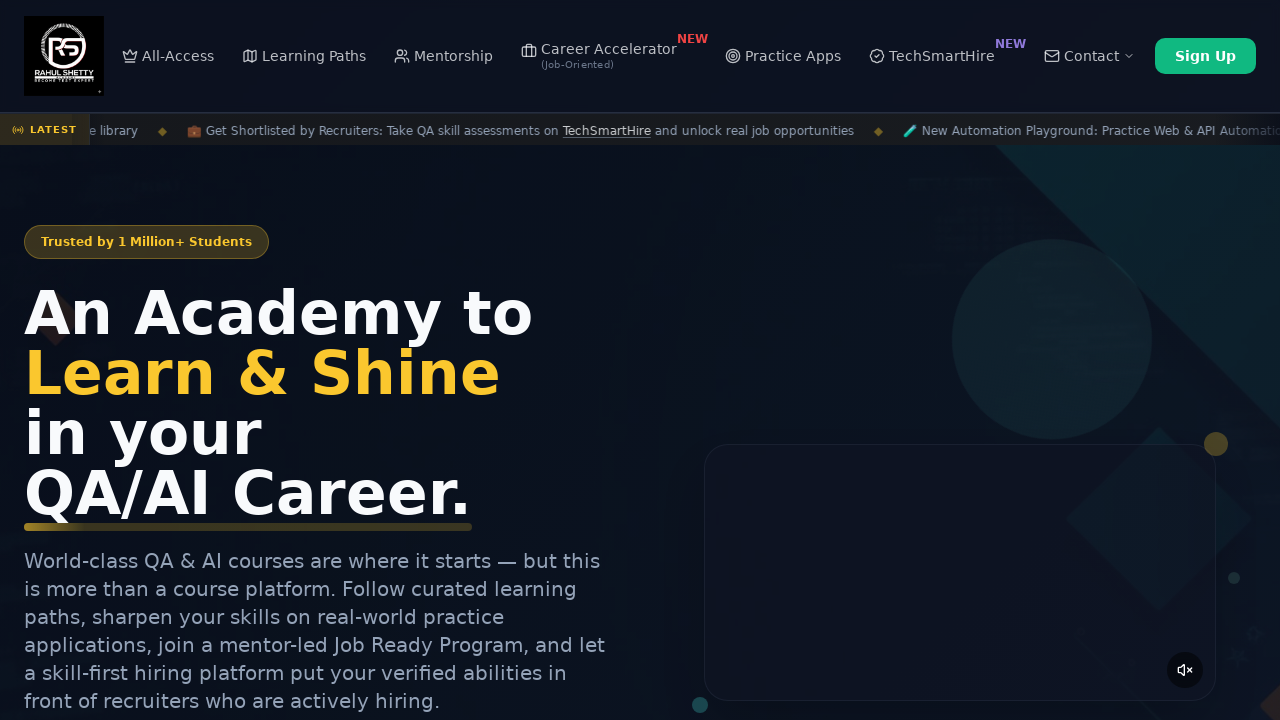

Retrieved current URL: https://rahulshettyacademy.com/
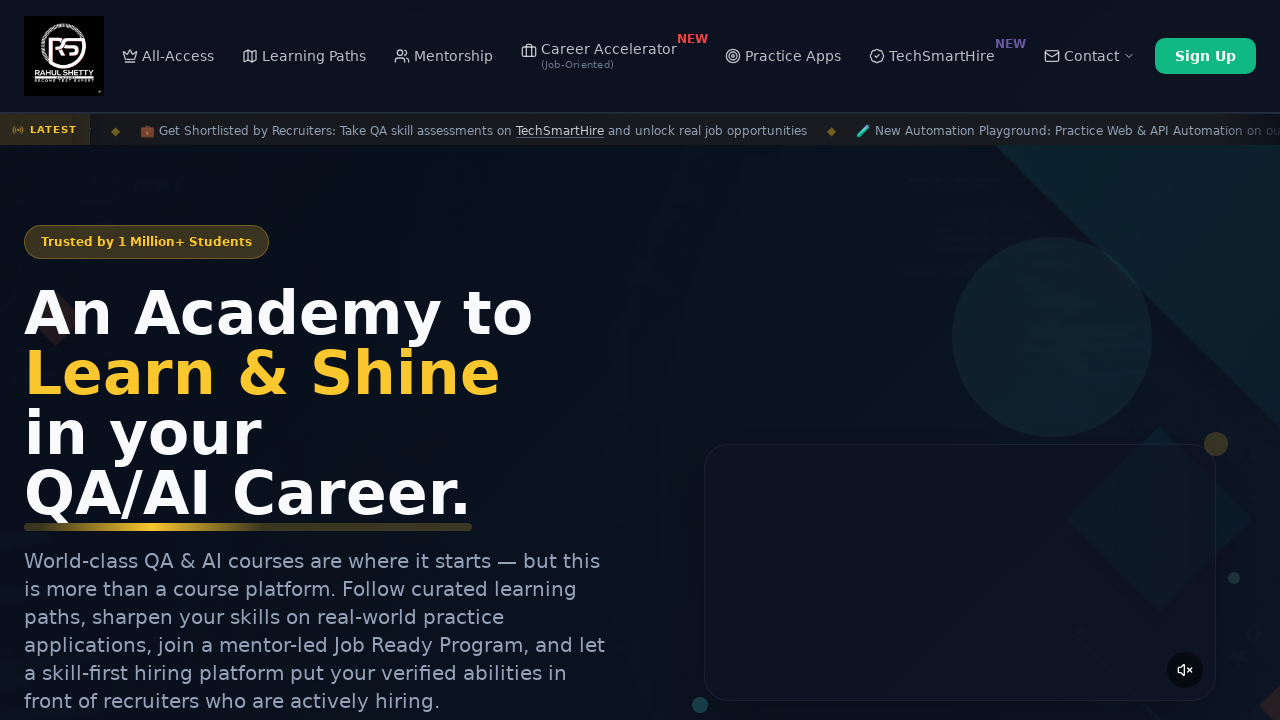

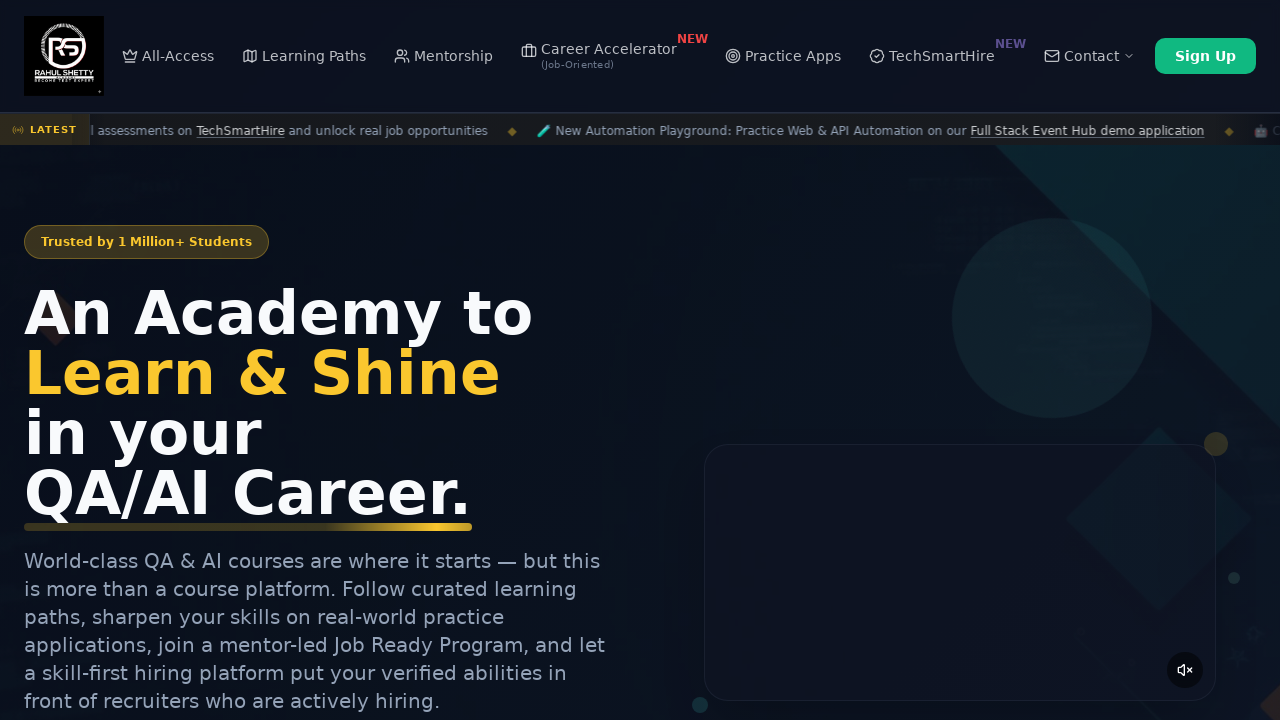